Tests navigation to the Shopping Cart page by clicking the seventh menu item and verifying the page title

Starting URL: https://www.skyscape.com/index/home.aspx

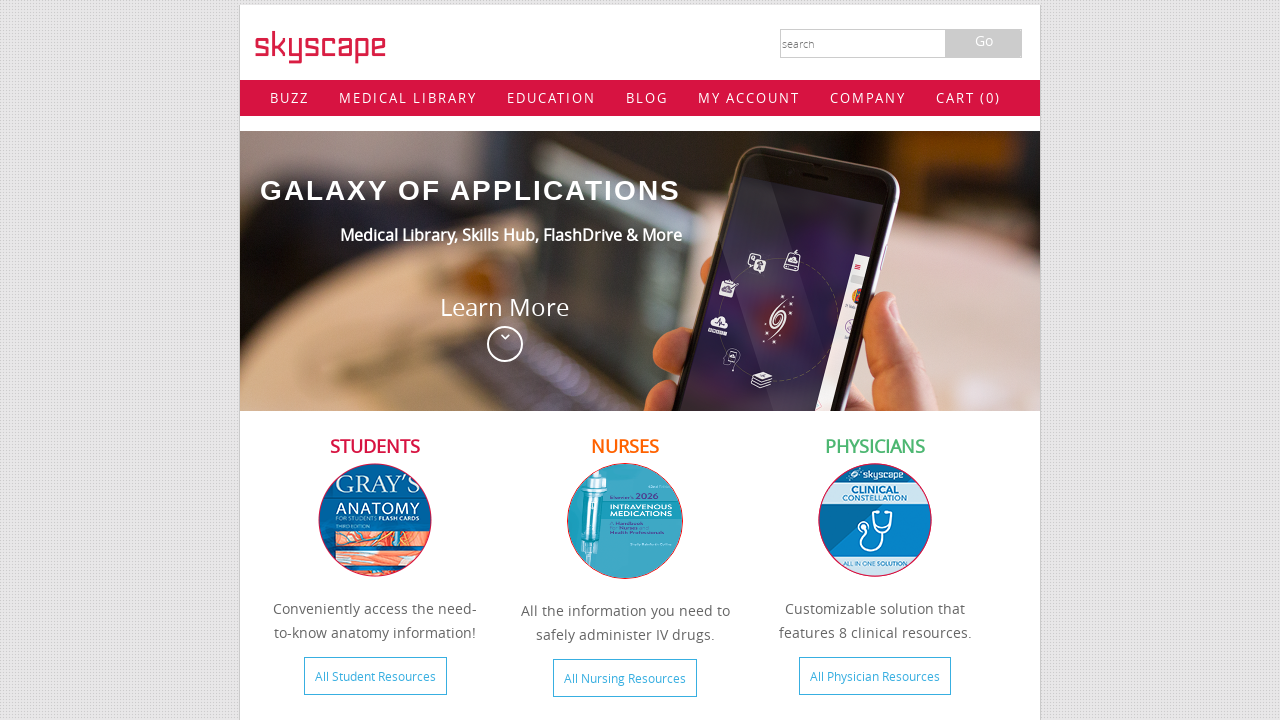

Clicked seventh menu item (Cart) at (968, 98) on #primary > li:nth-child(7) > a
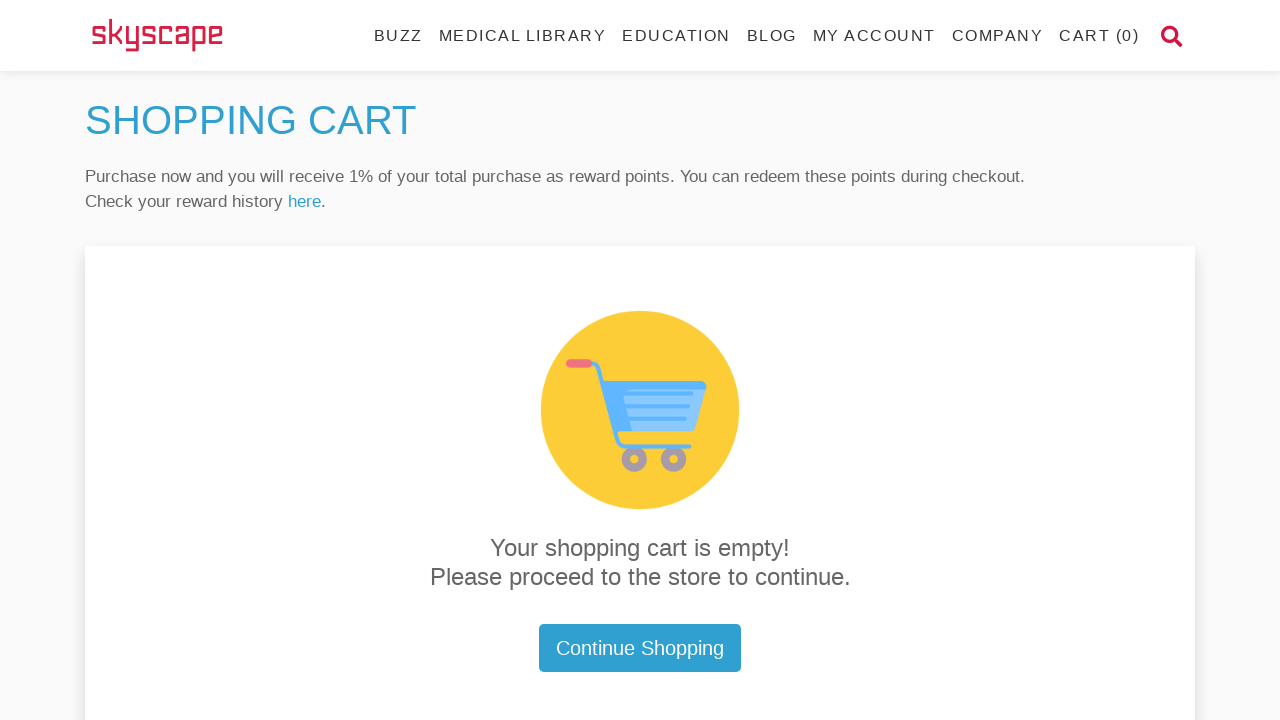

Page load completed
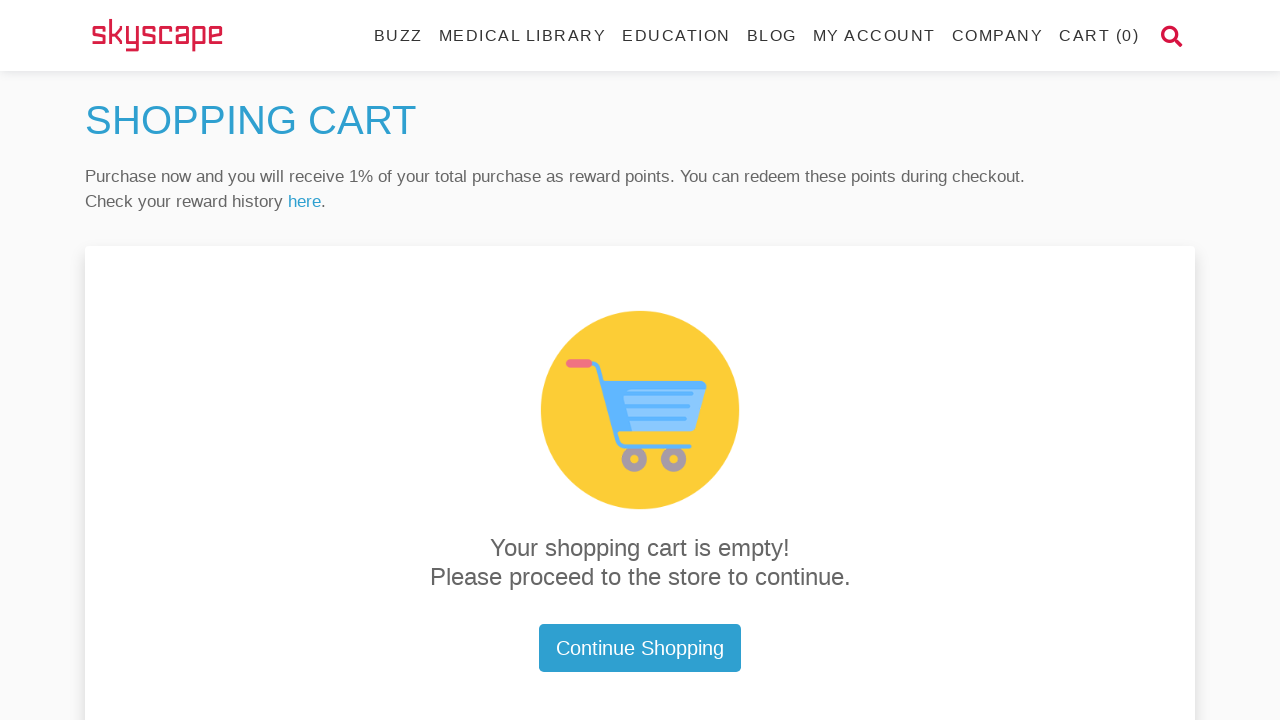

Verified page title is 'Shopping Cart'
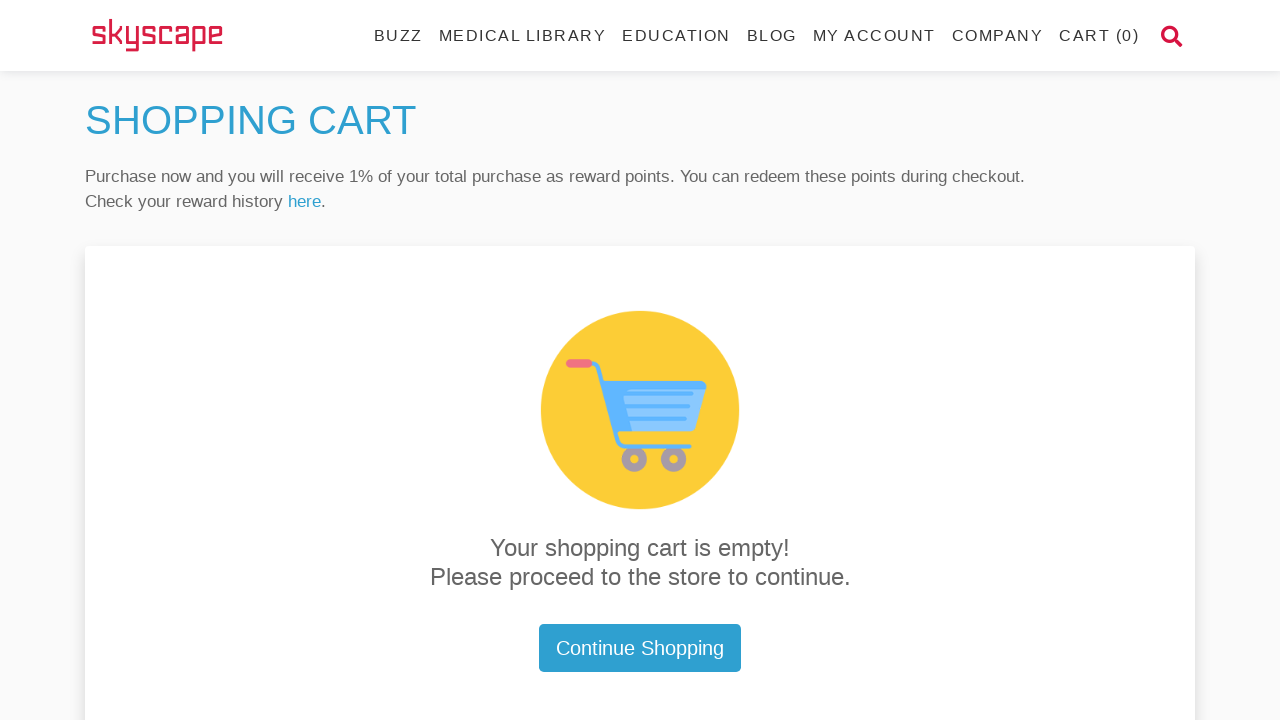

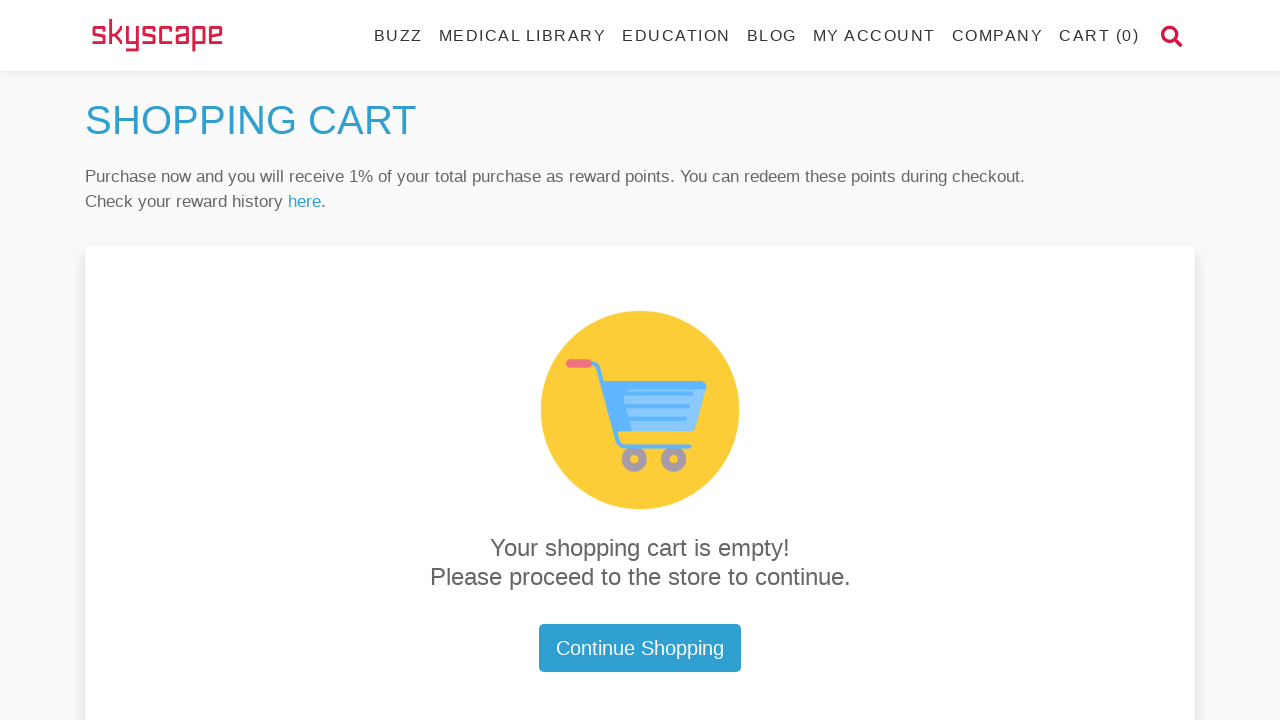